Tests dropdown menu functionality by selecting different countries from a dropdown list using visible text and index selection methods

Starting URL: https://www.globalsqa.com/demo-site/select-dropdown-menu/

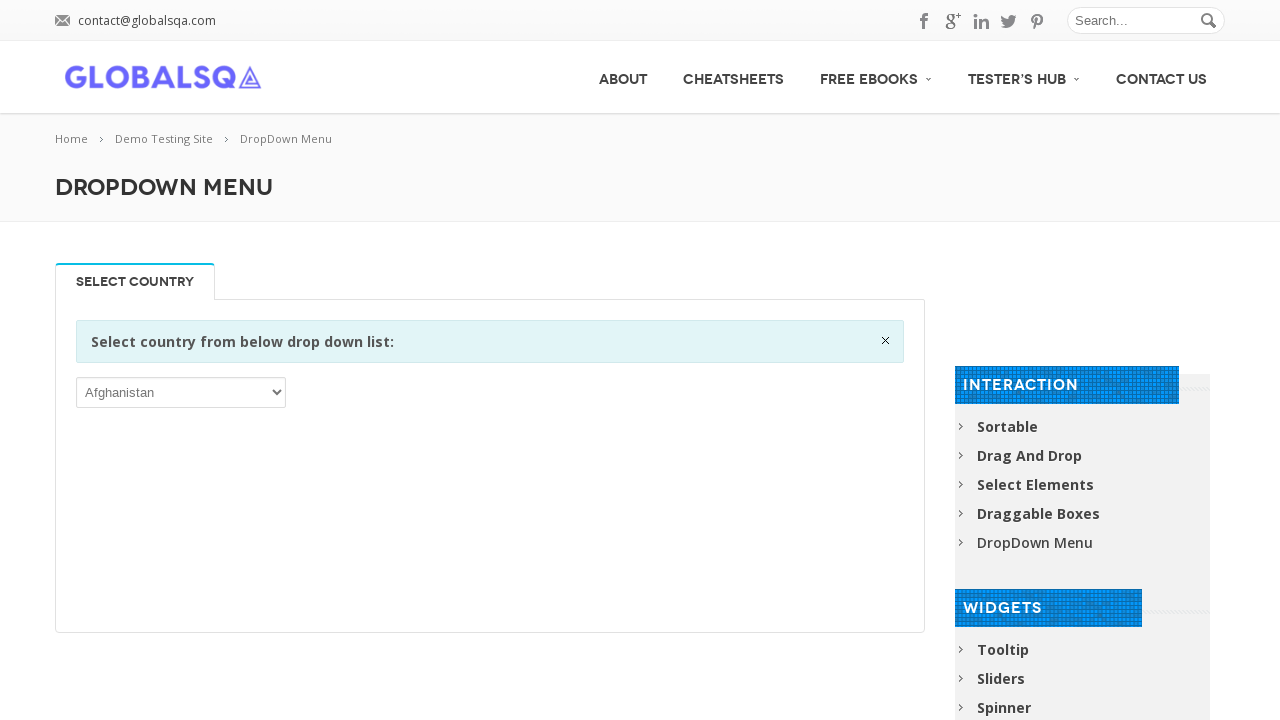

Waited for dropdown menu to be visible
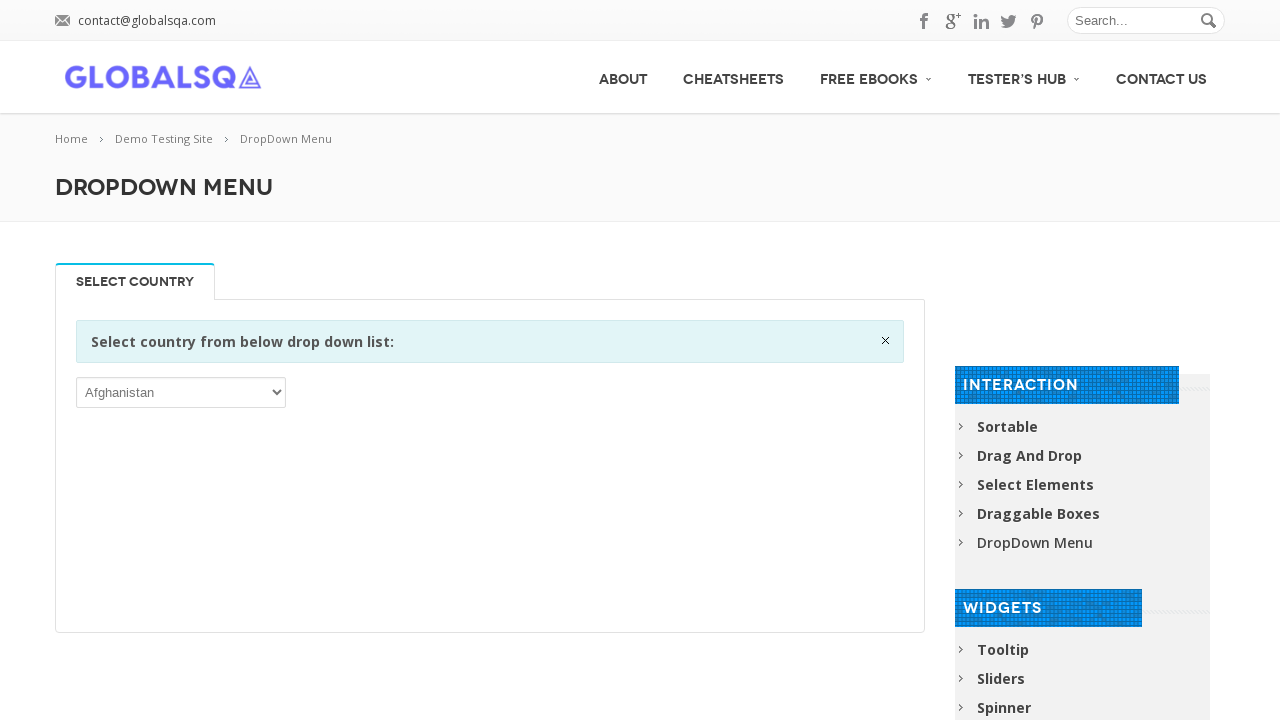

Selected 'Peru' from dropdown by visible text on div.single_tab_div.resp-tab-content.resp-tab-content-active p select
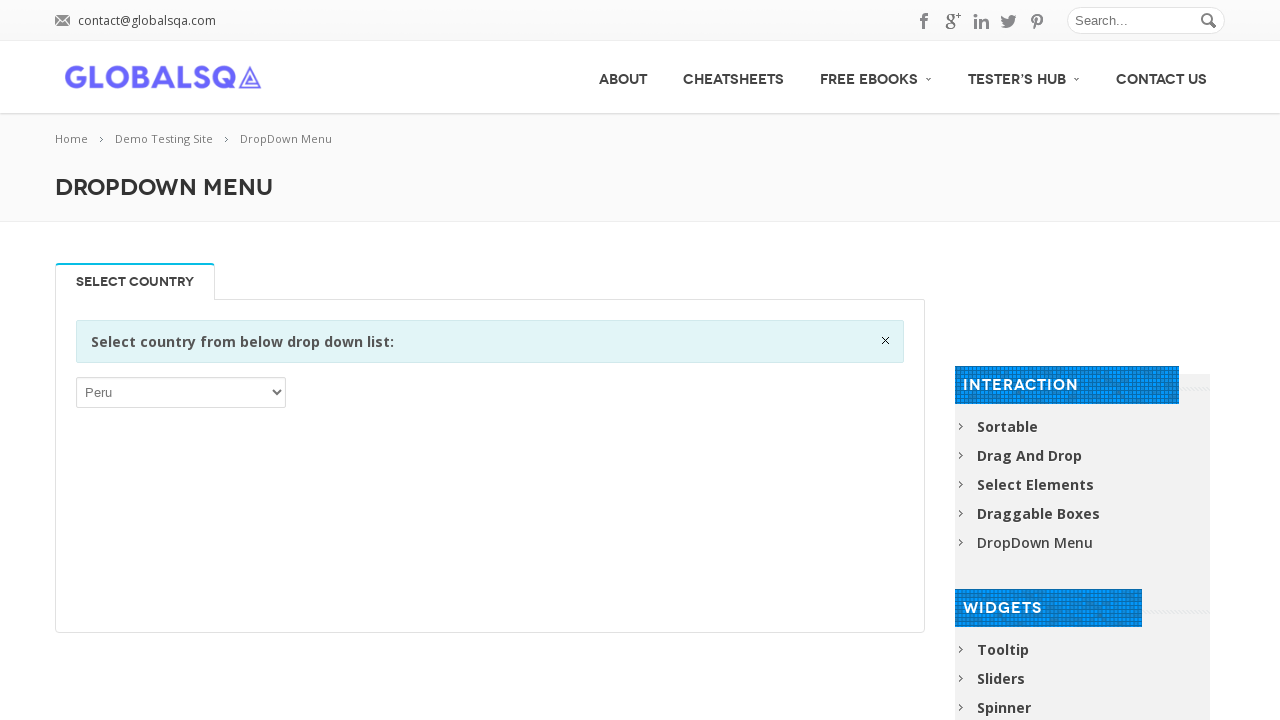

Selected 'Norway' from dropdown by visible text on div.single_tab_div.resp-tab-content.resp-tab-content-active p select
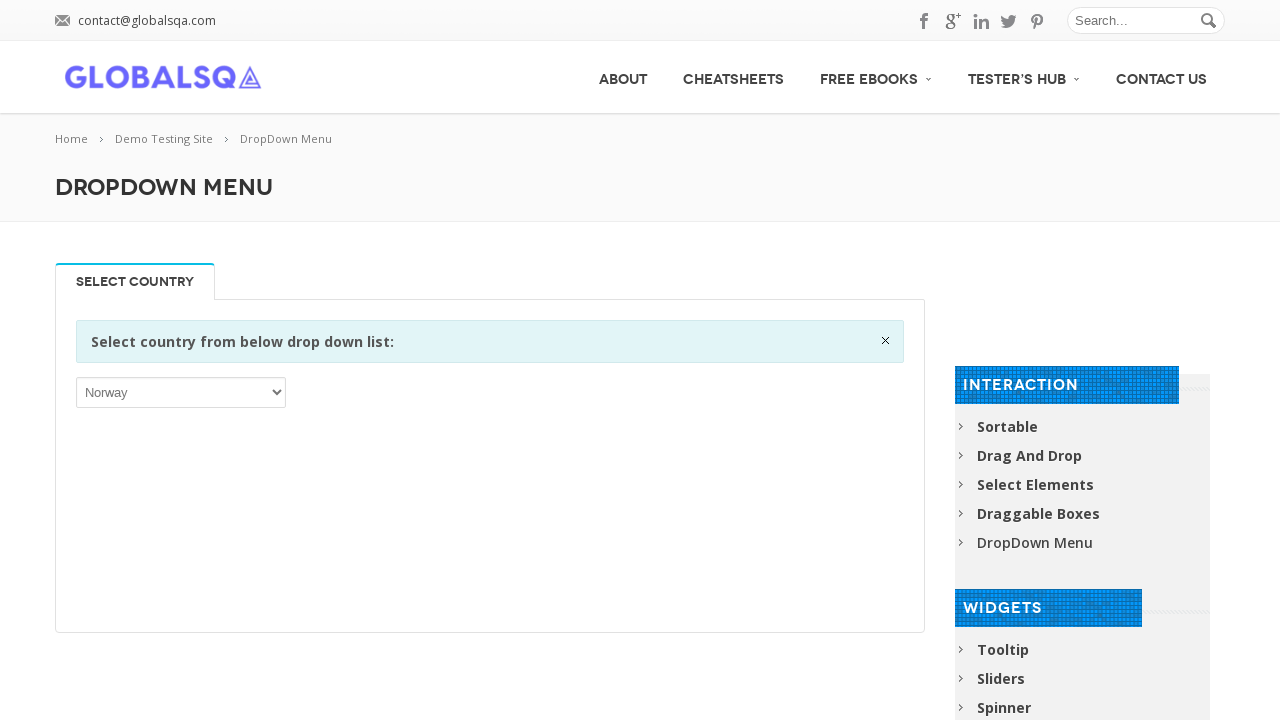

Selected second option (index 1 - 'Åland Islands') from dropdown on div.single_tab_div.resp-tab-content.resp-tab-content-active p select
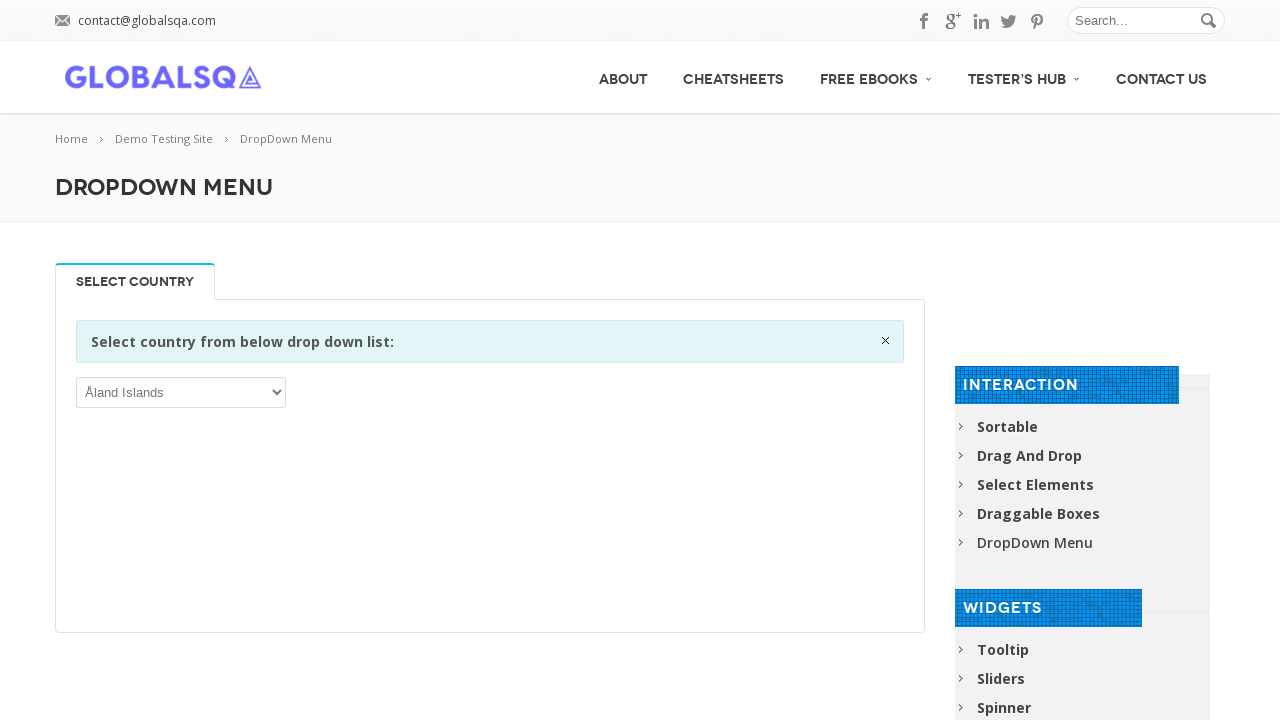

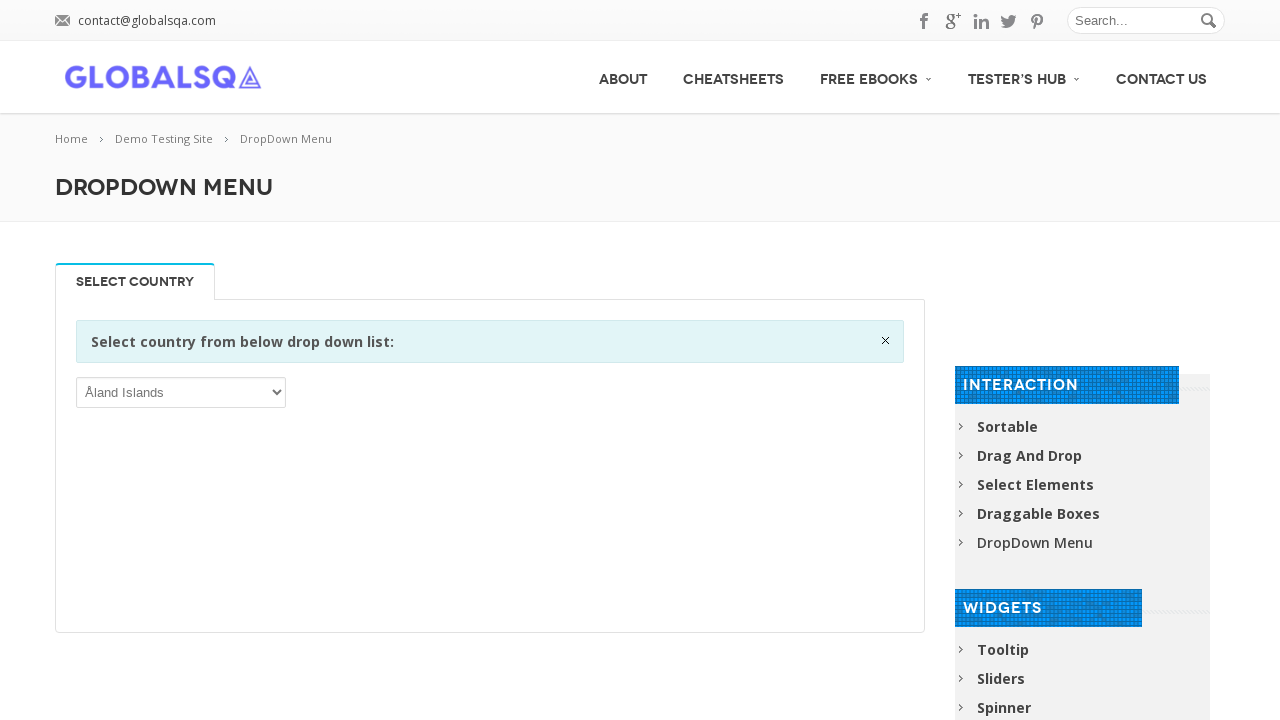